Tests Mathematica language details including author, date, and comment count

Starting URL: http://www.99-bottles-of-beer.net/

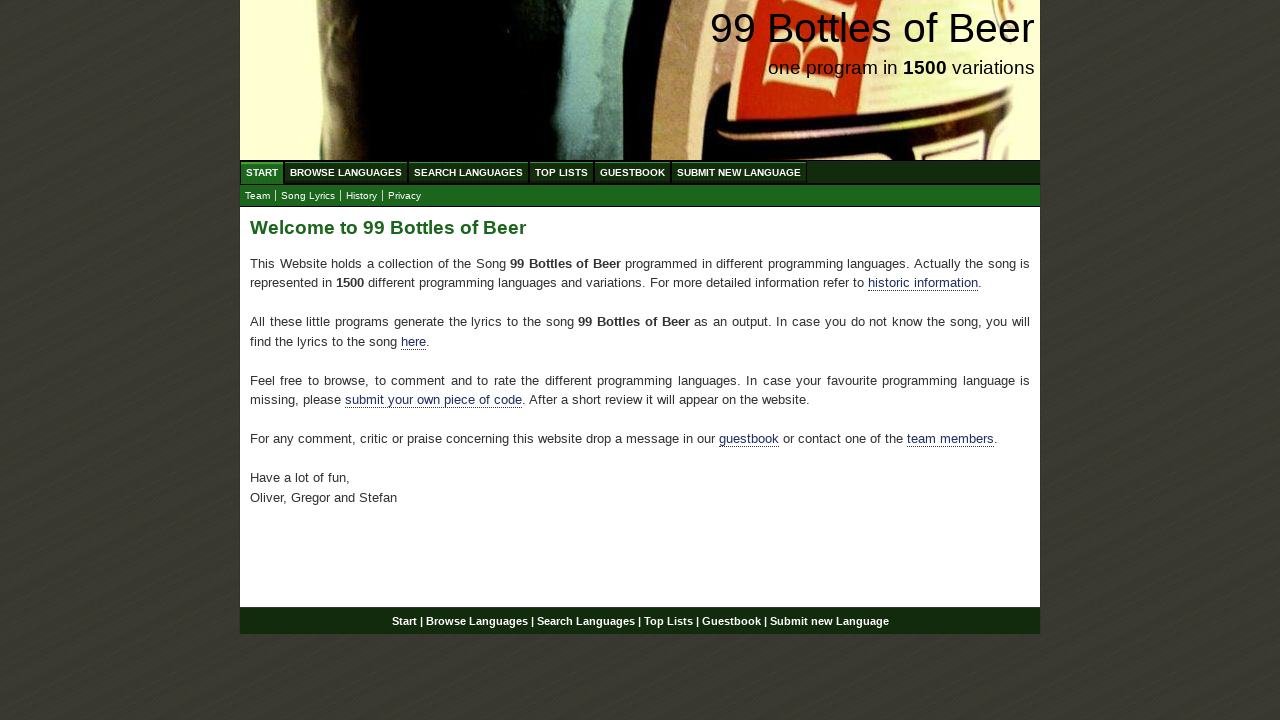

Clicked BROWSE LANGUAGES menu at (346, 172) on xpath=//li/a[@href='/abc.html']
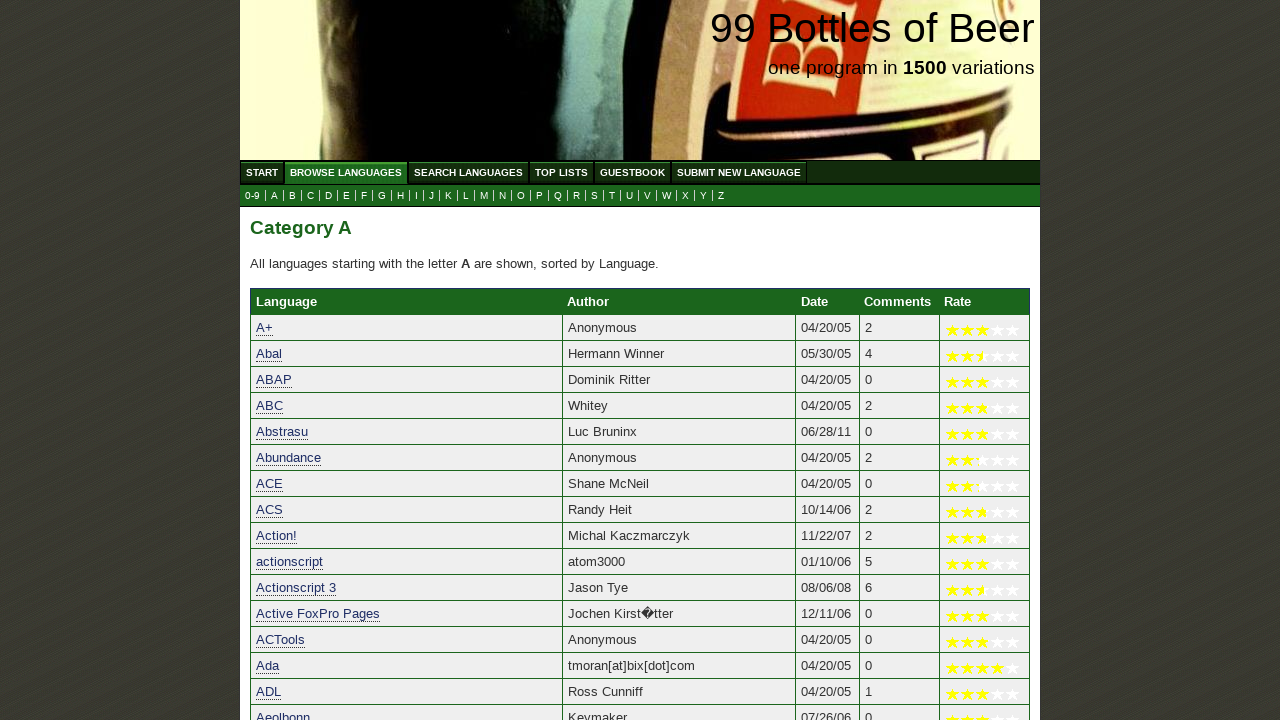

Clicked M submenu to view languages starting with M at (484, 196) on xpath=//a[@href='m.html']
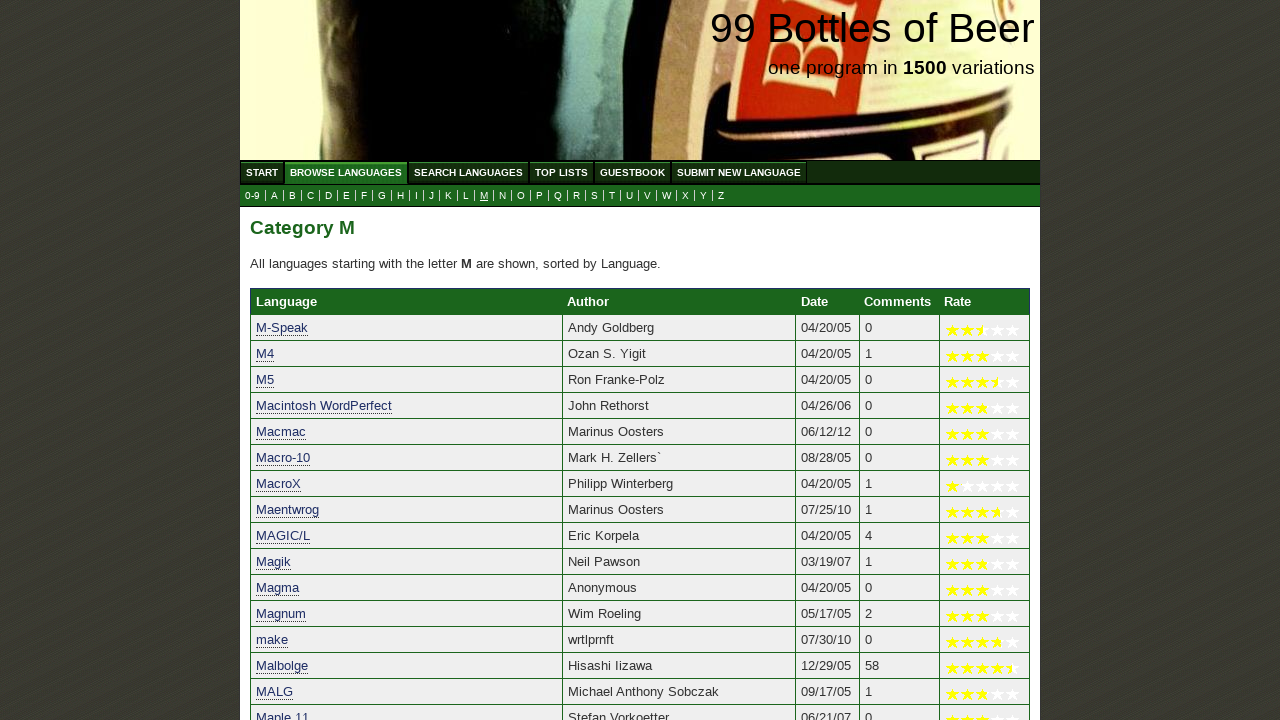

Mathematica language link appeared
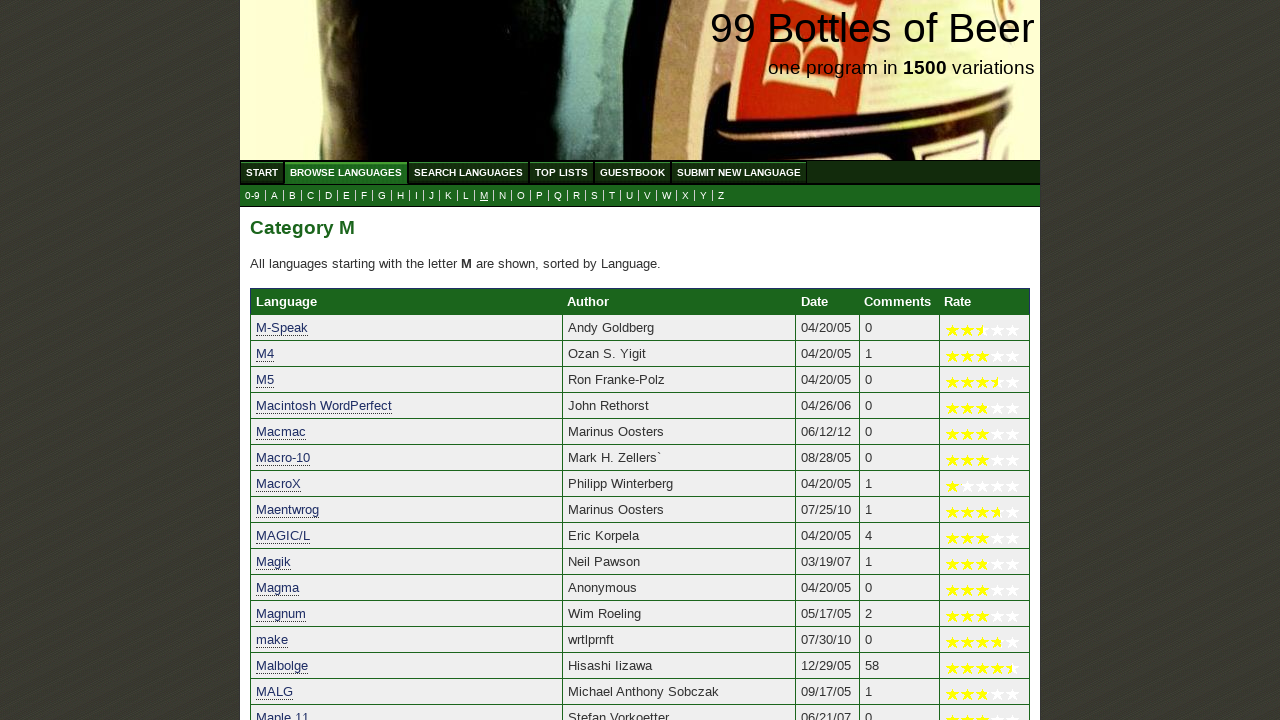

Verified Mathematica author Brenton Bostick is displayed
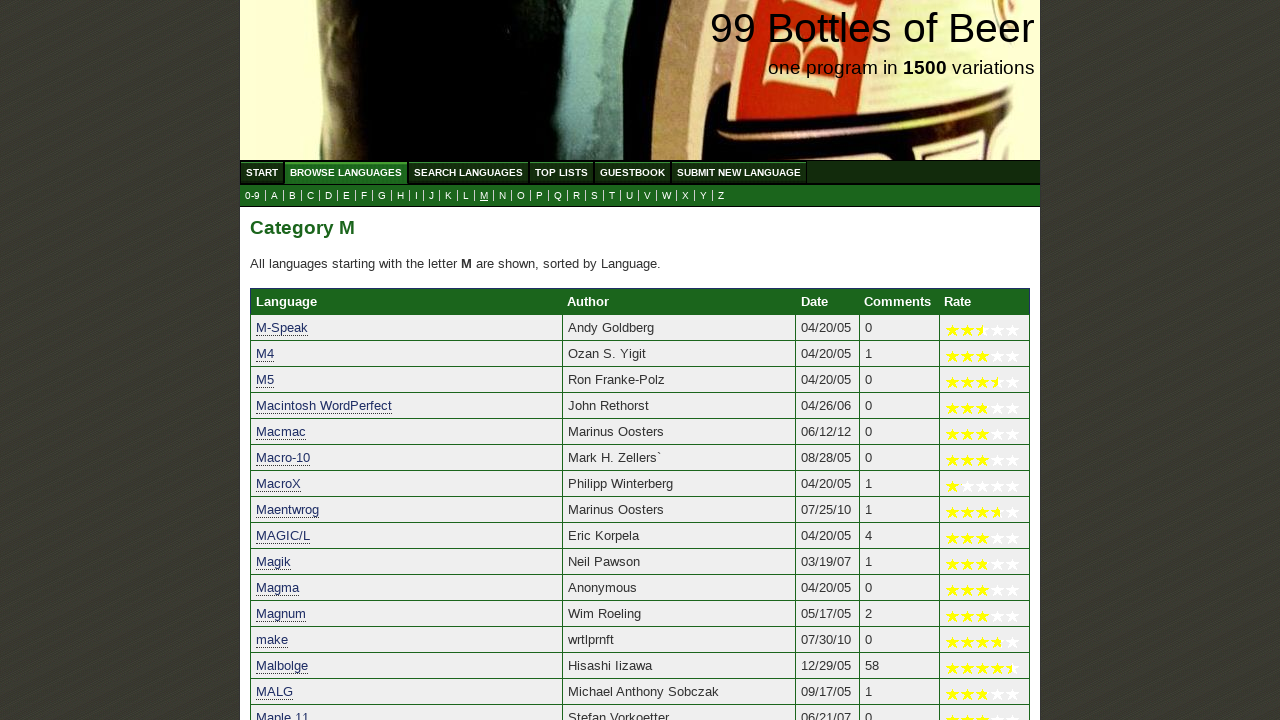

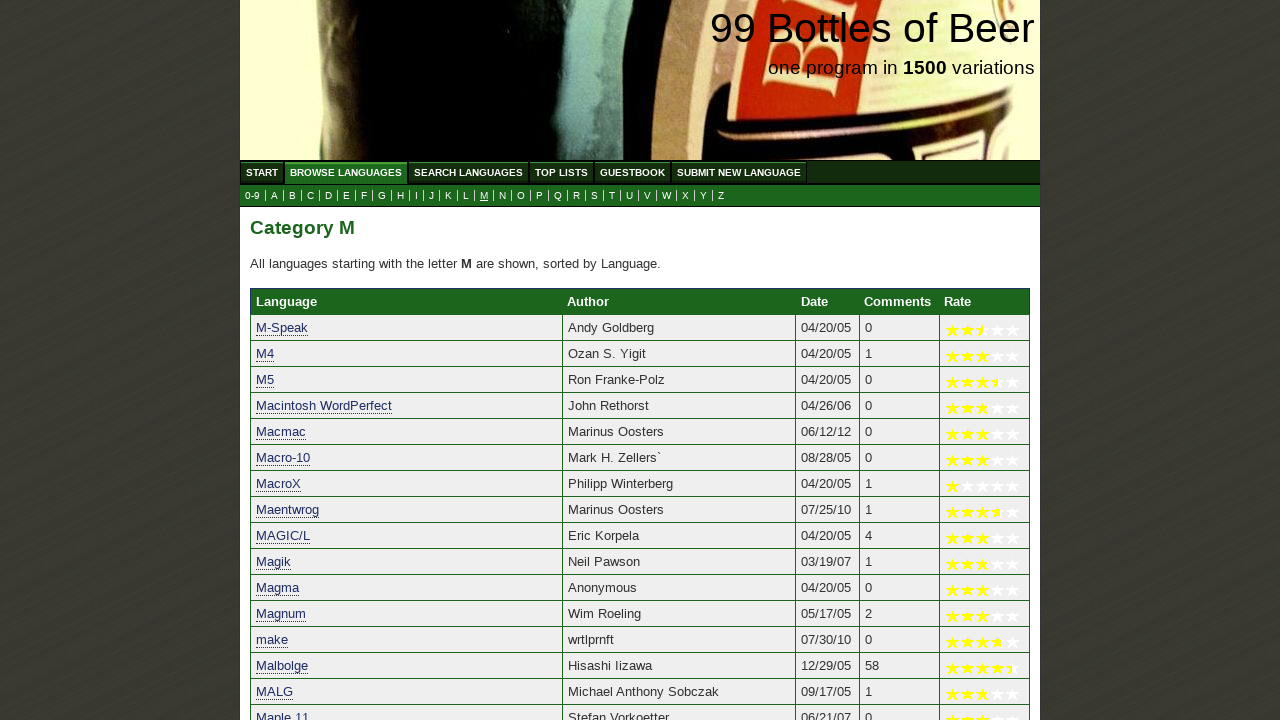